Tests the user registration flow on ParaBank demo application by filling out the registration form with personal details, address, and account credentials, then verifying successful account creation.

Starting URL: https://parabank.parasoft.com/parabank/index.htm

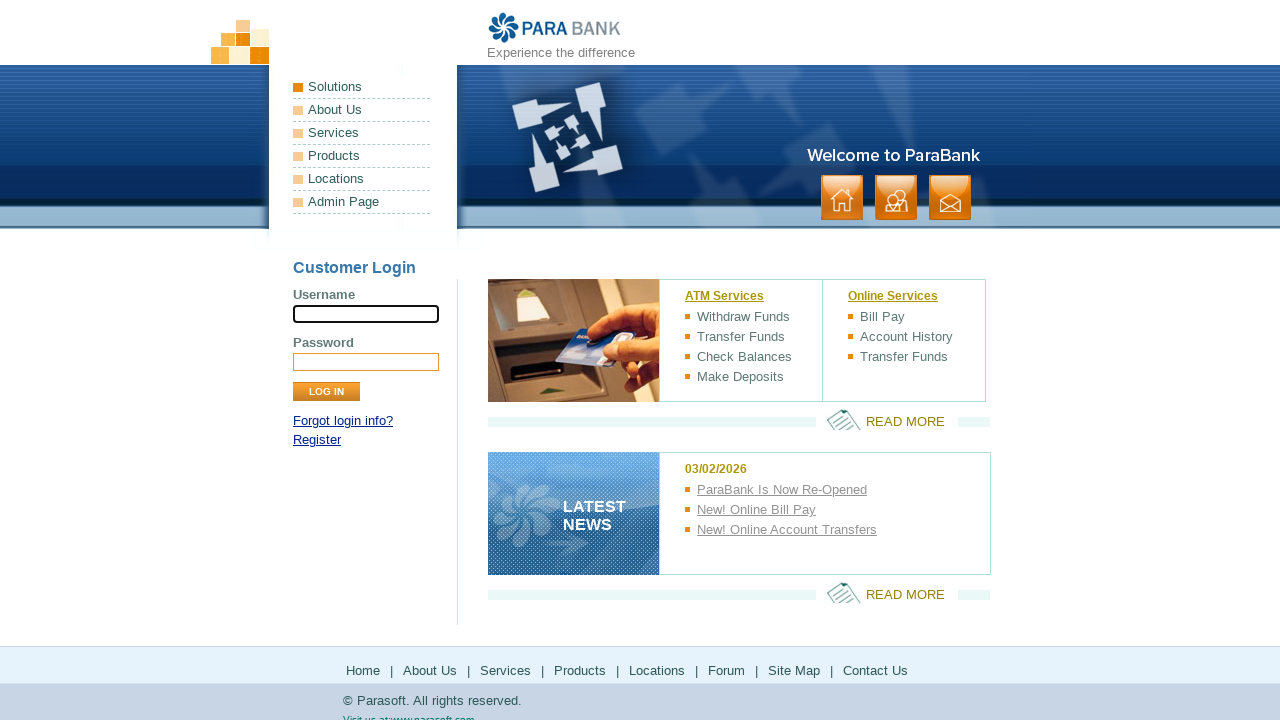

Clicked Register link in the login panel at (317, 440) on xpath=//div[@id='loginPanel']/p[2]/a
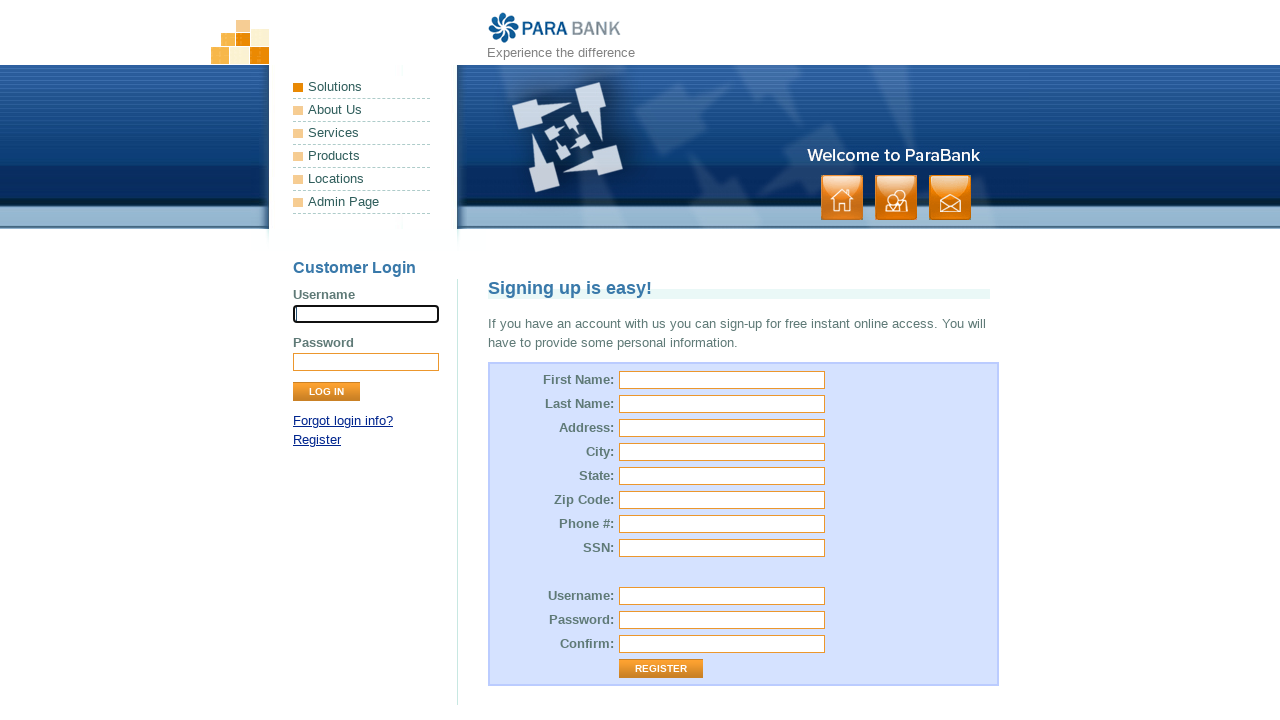

Filled first name field with 'Marcus' on #customer\.firstName
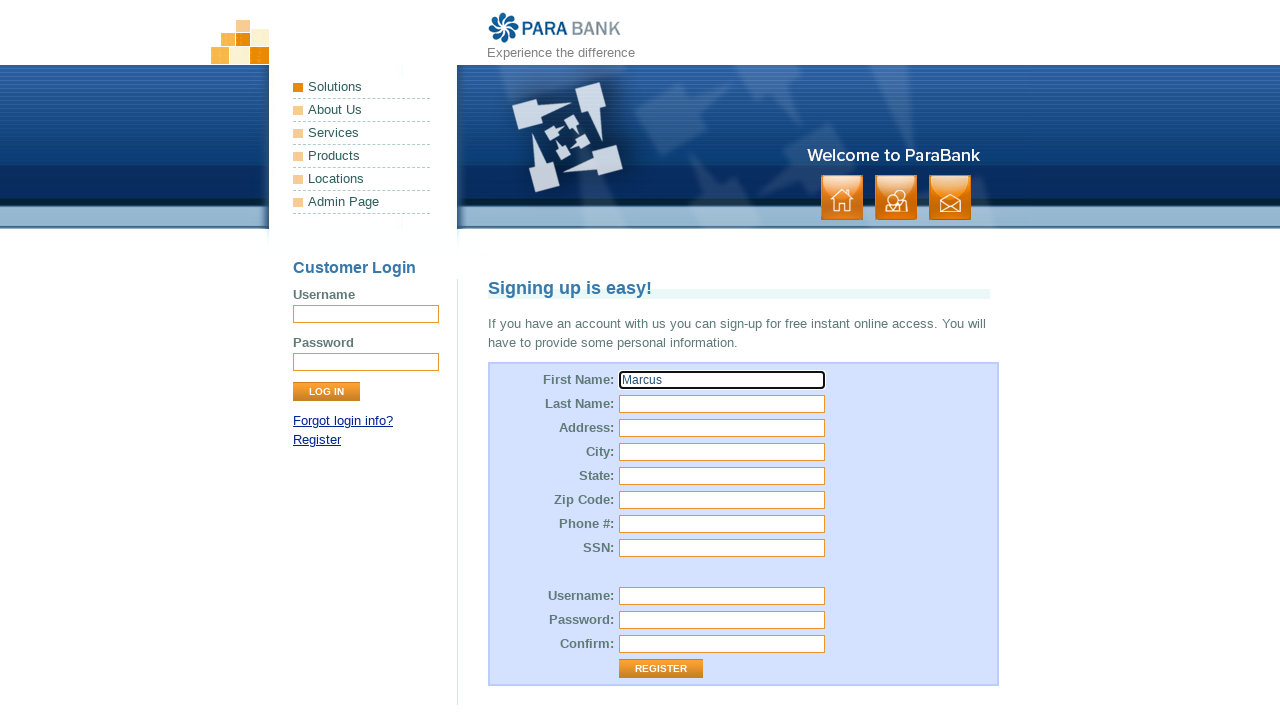

Filled last name field with 'Thompson' on #customer\.lastName
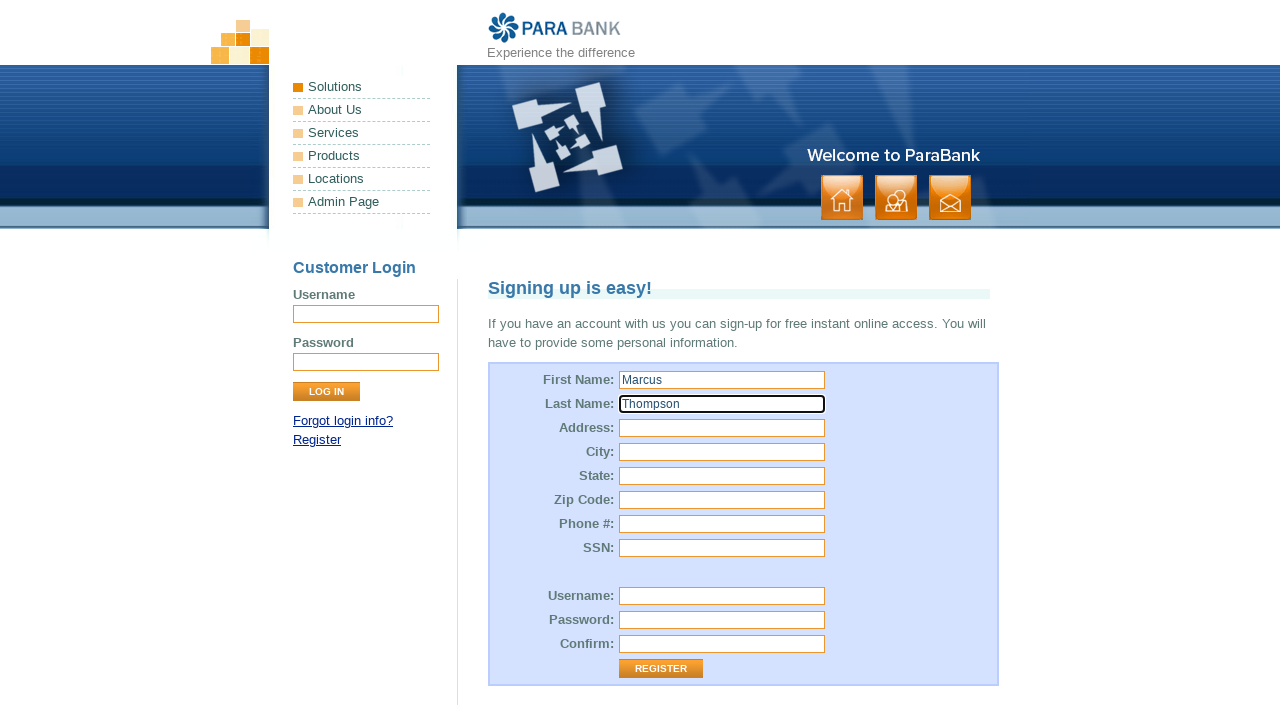

Filled street address field with '742 Evergreen Terrace' on #customer\.address\.street
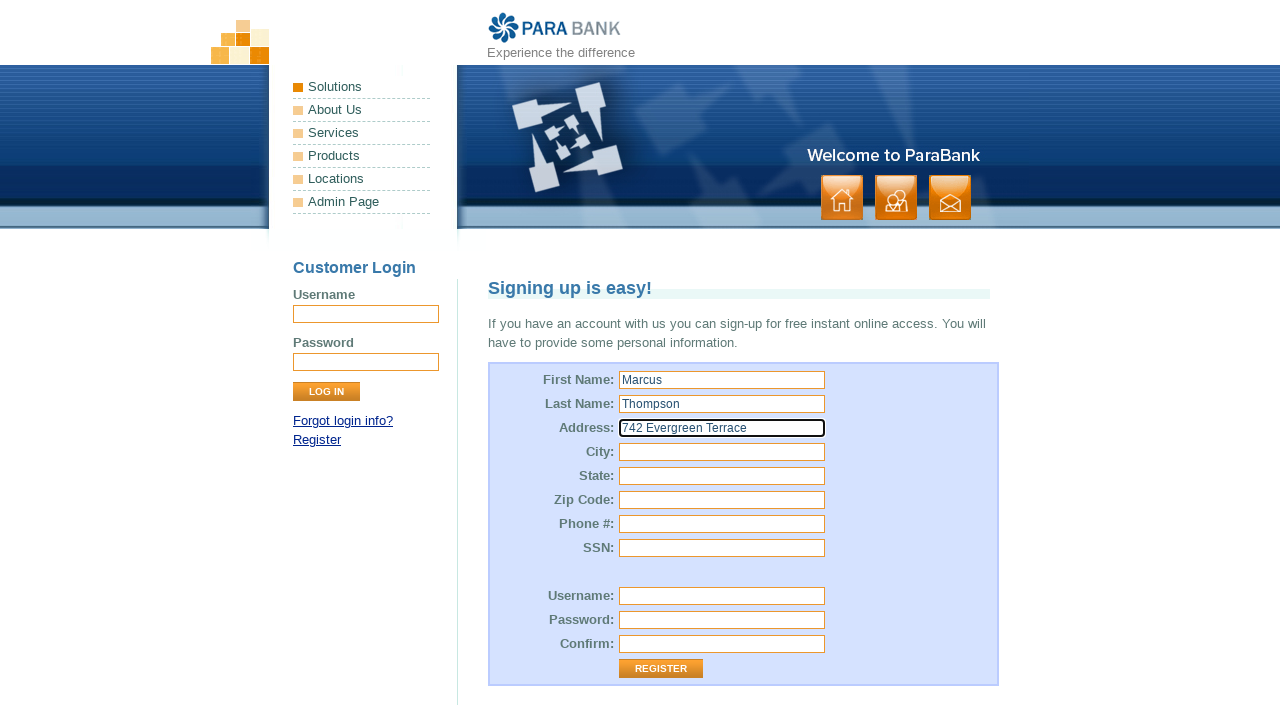

Filled city field with 'Springfield' on #customer\.address\.city
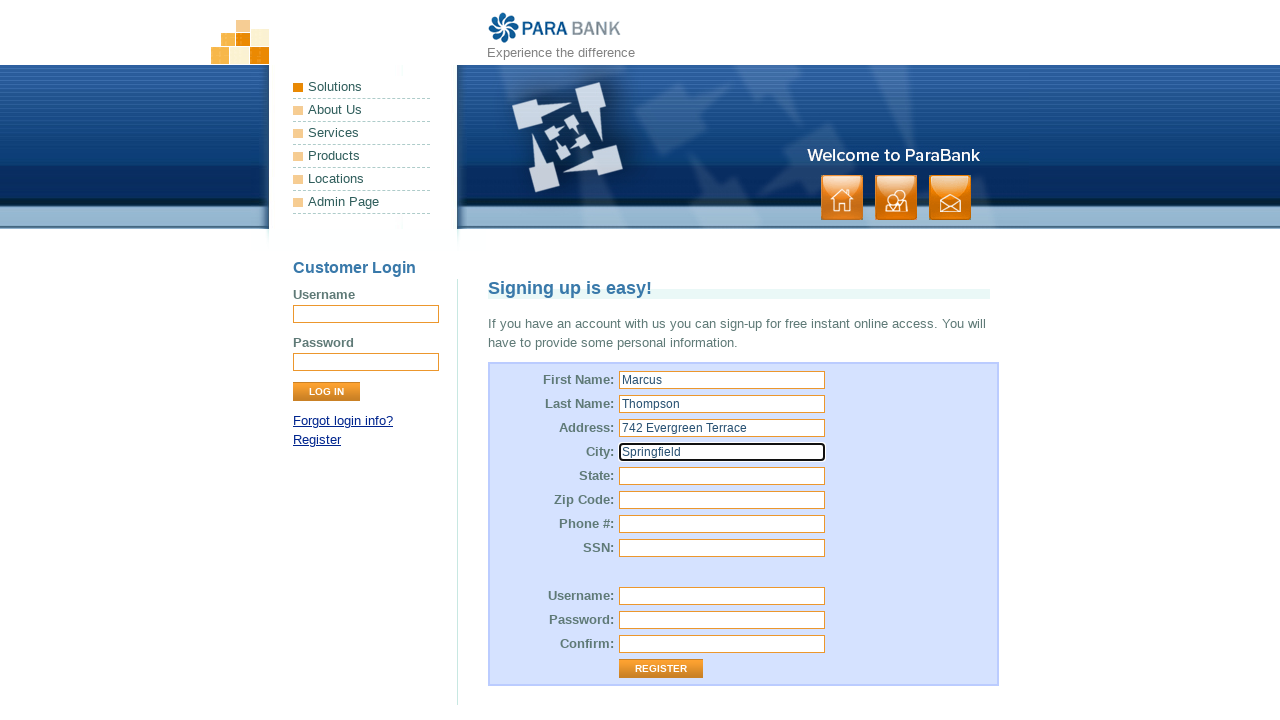

Filled state field with 'Illinois' on #customer\.address\.state
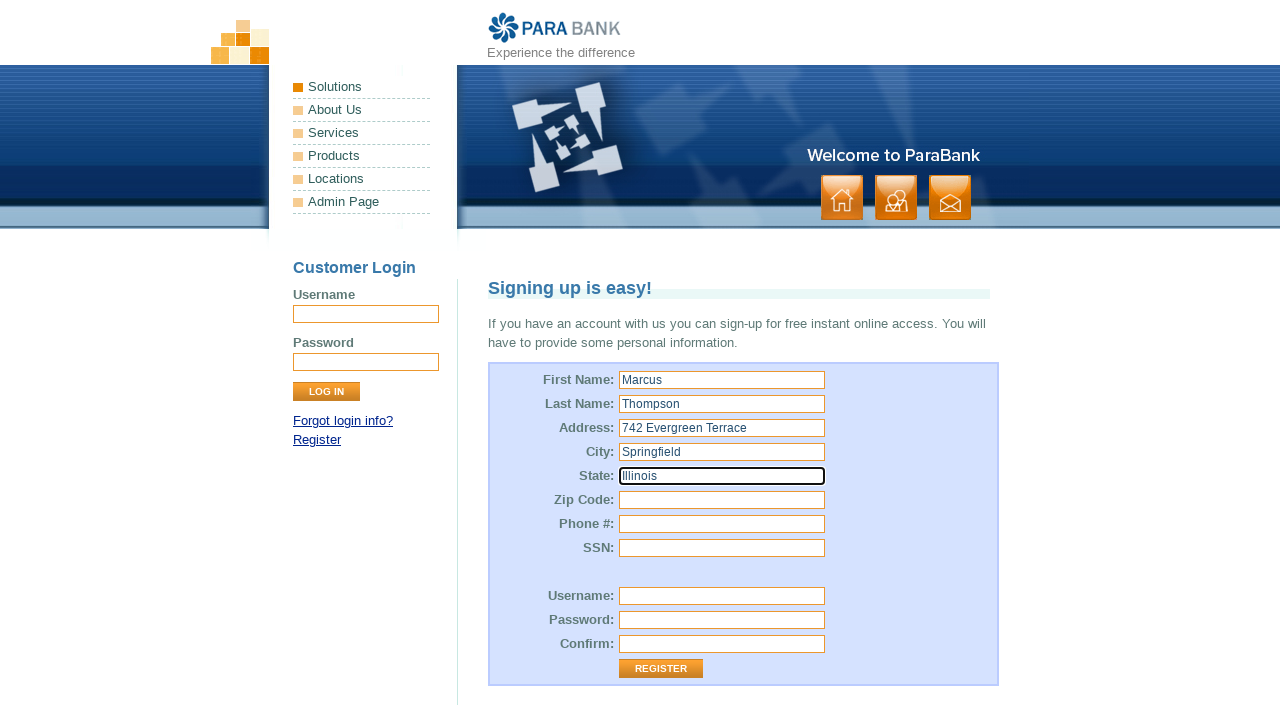

Filled zip code field with '62701' on #customer\.address\.zipCode
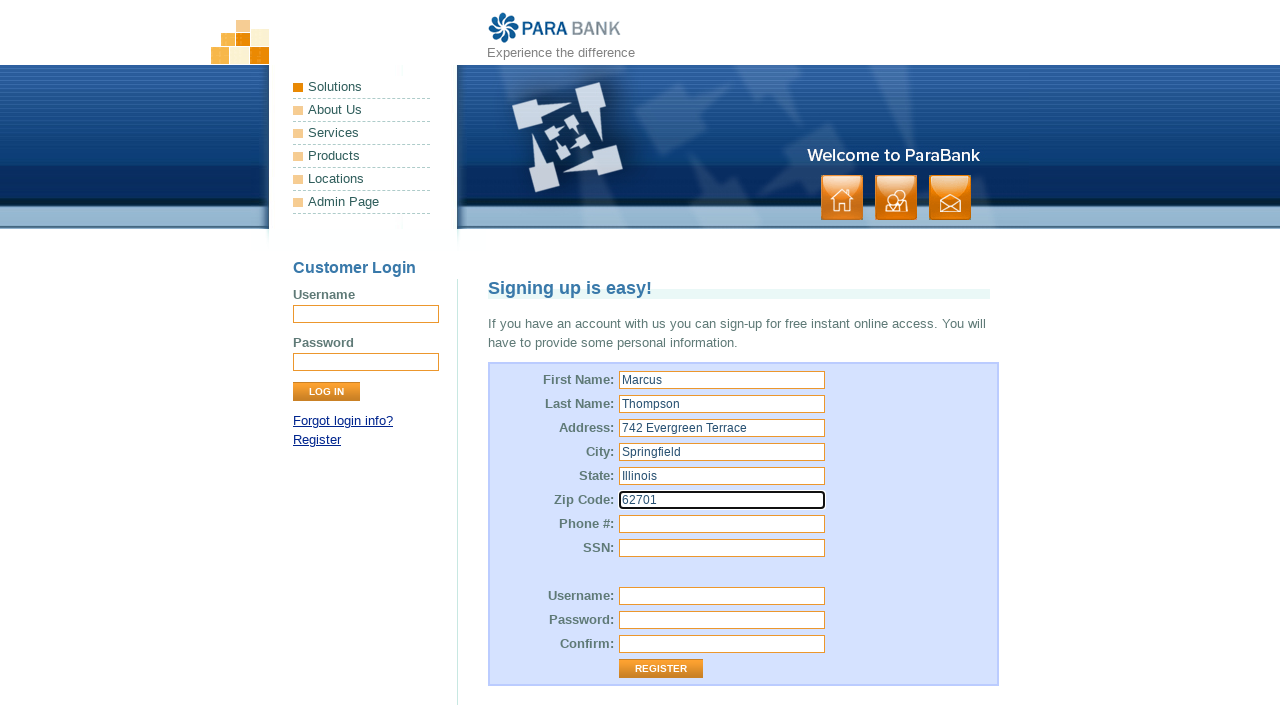

Filled phone number field with '5551234567' on #customer\.phoneNumber
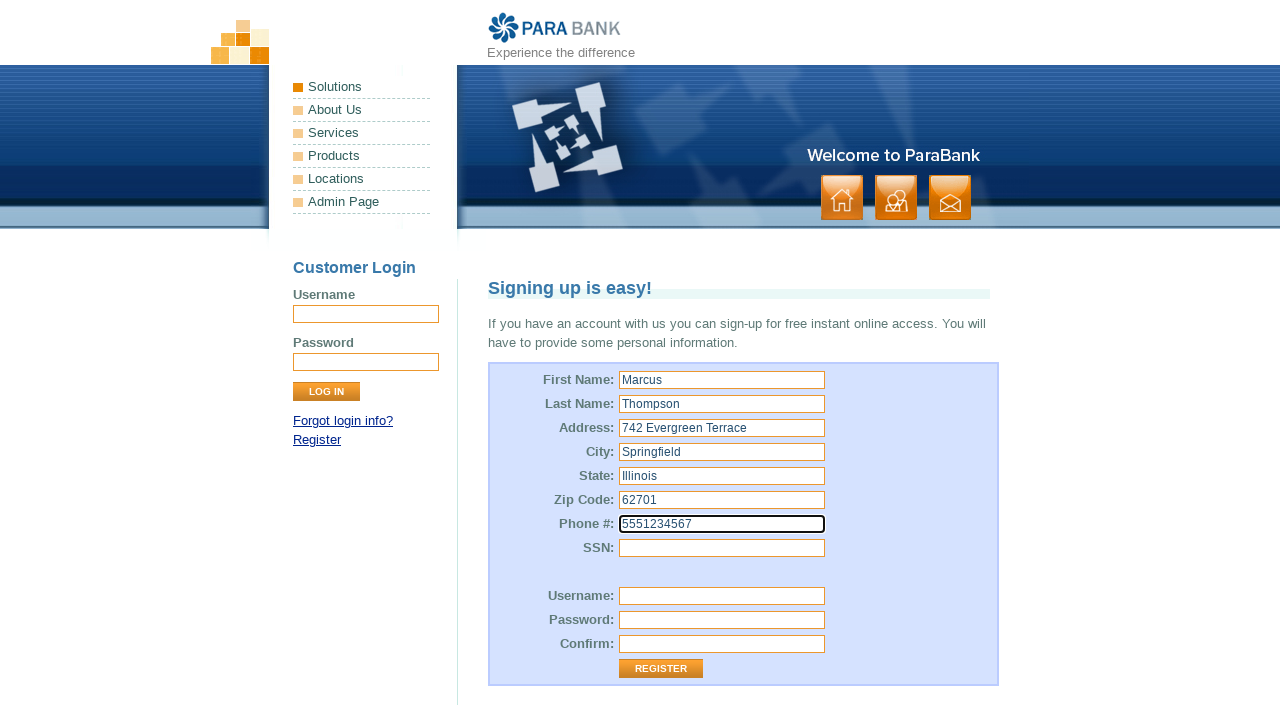

Filled SSN field with '123456789' on #customer\.ssn
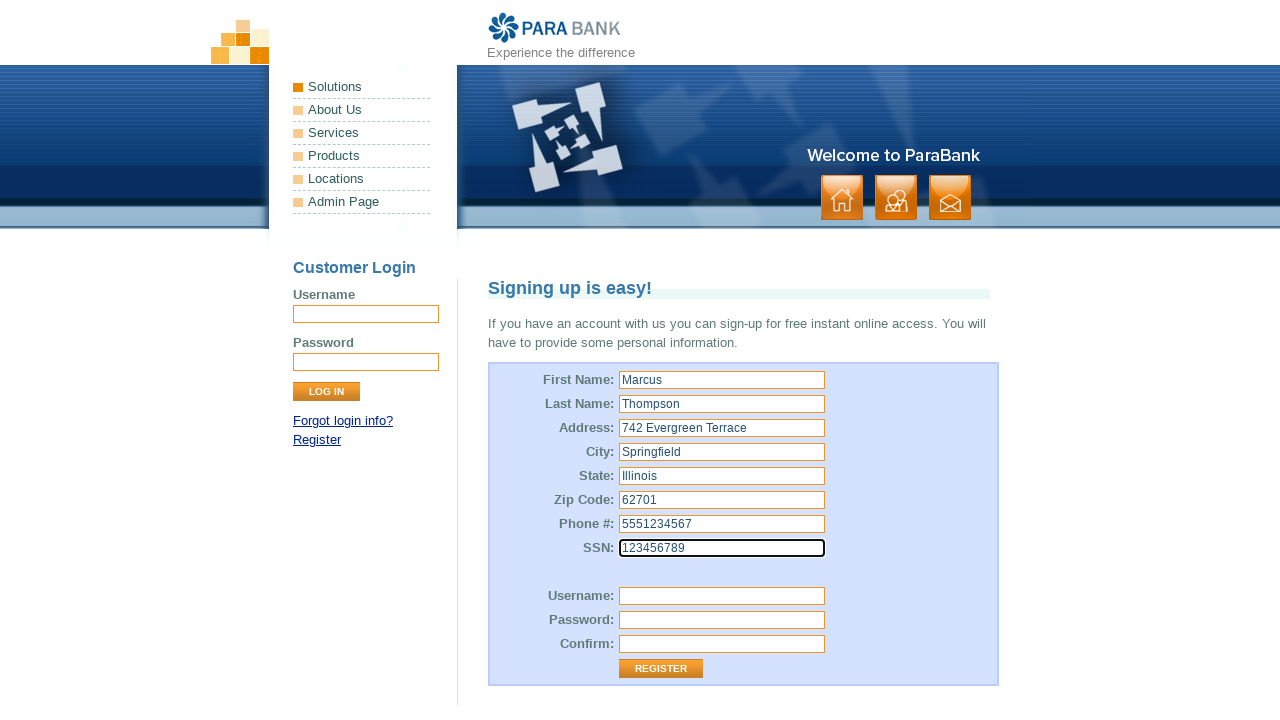

Filled username field with 'MarcusT2024' on #customer\.username
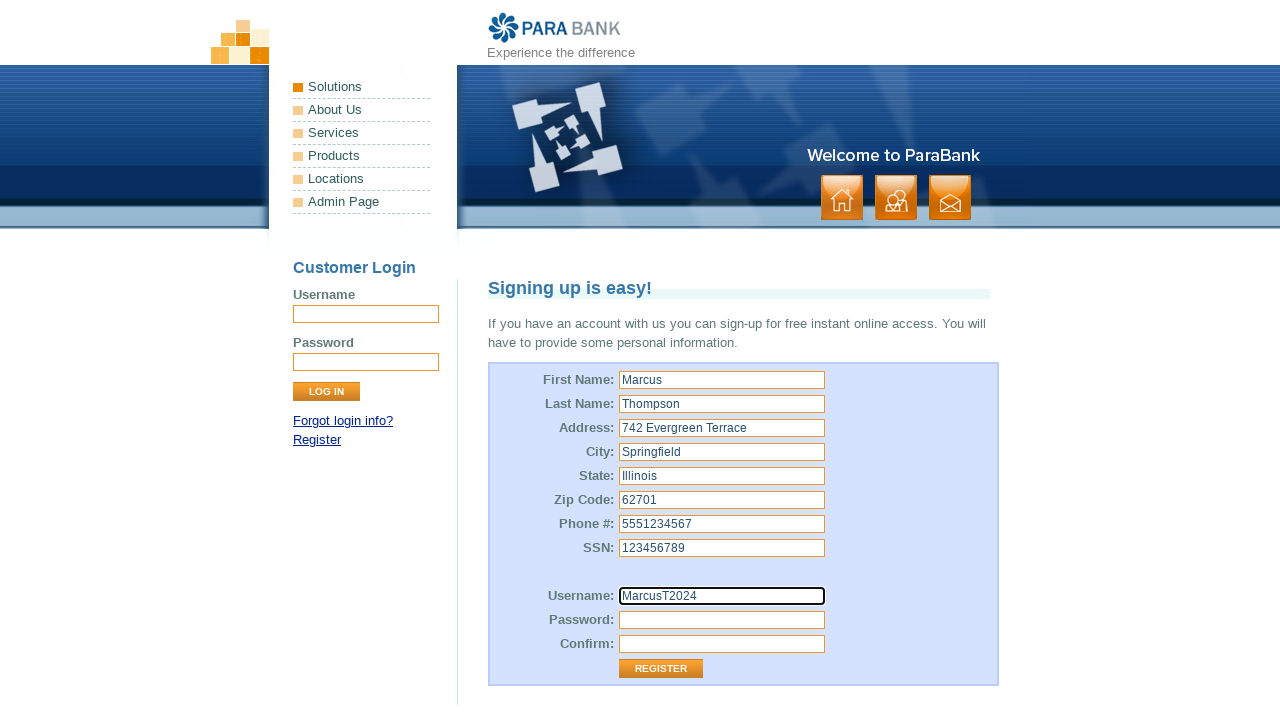

Filled password field with 'SecurePass123!' on #customer\.password
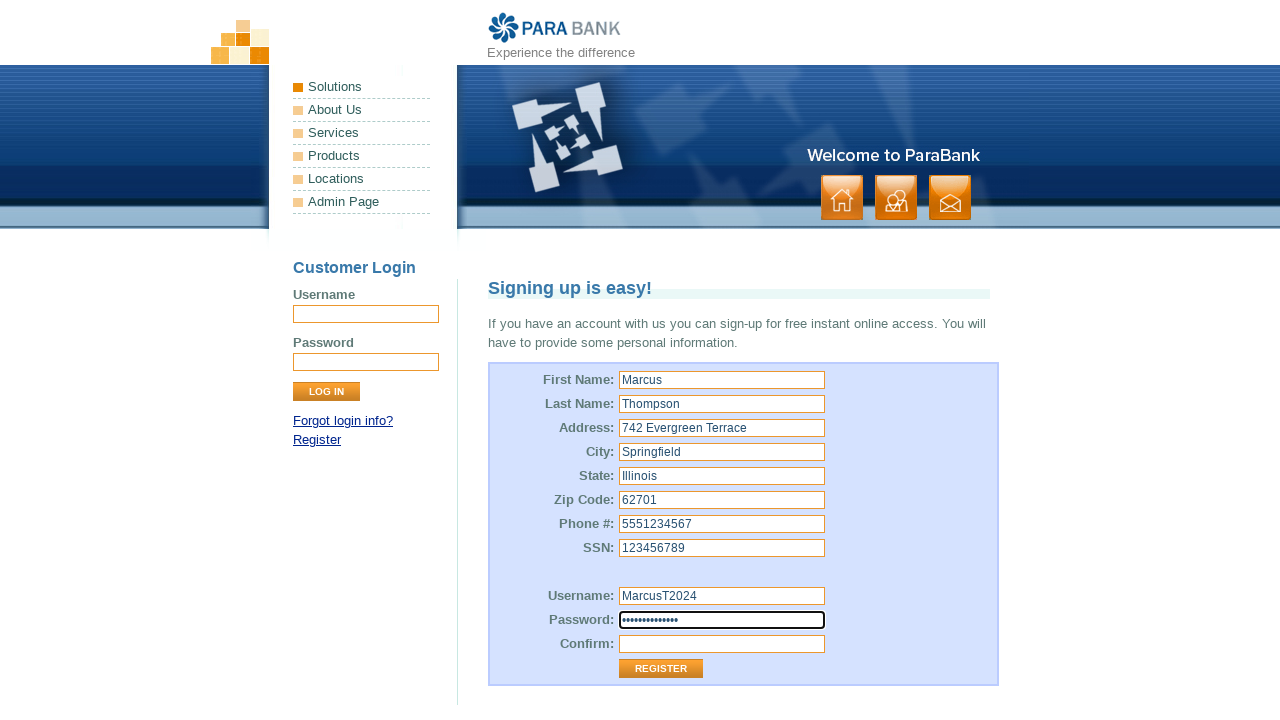

Filled confirm password field with 'SecurePass123!' on #repeatedPassword
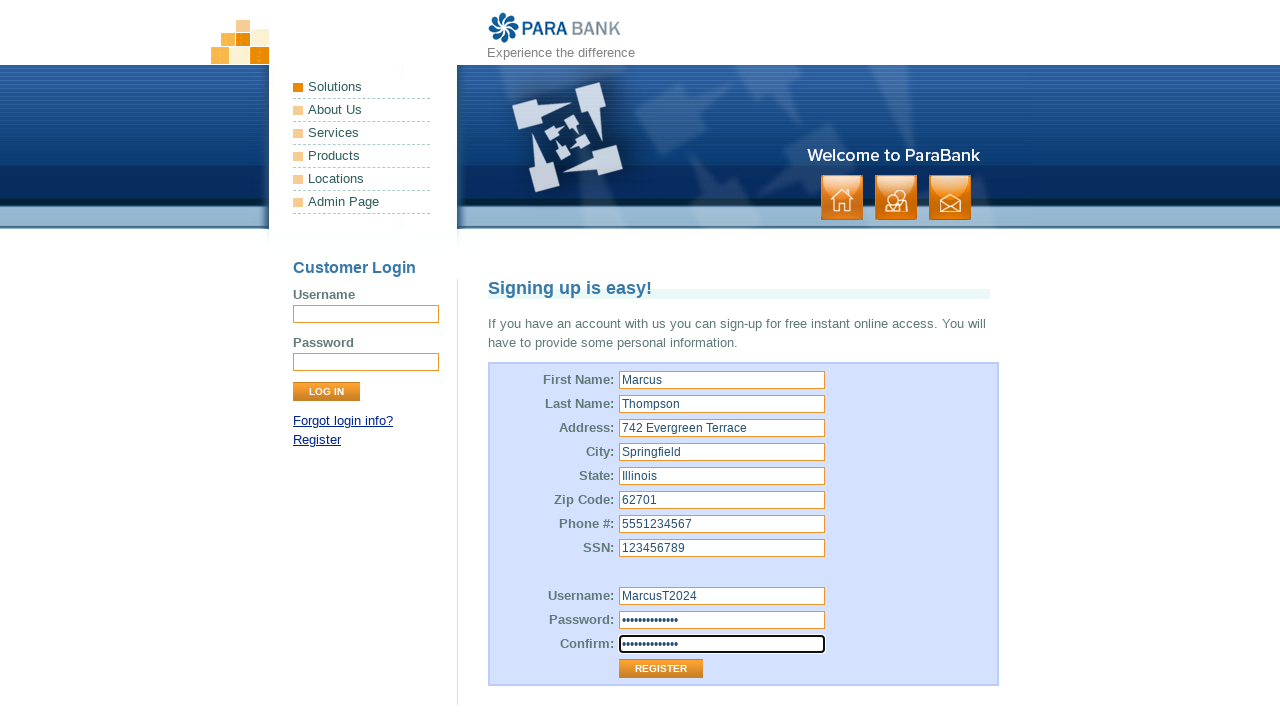

Clicked Register button to submit the registration form at (661, 669) on input[value='Register']
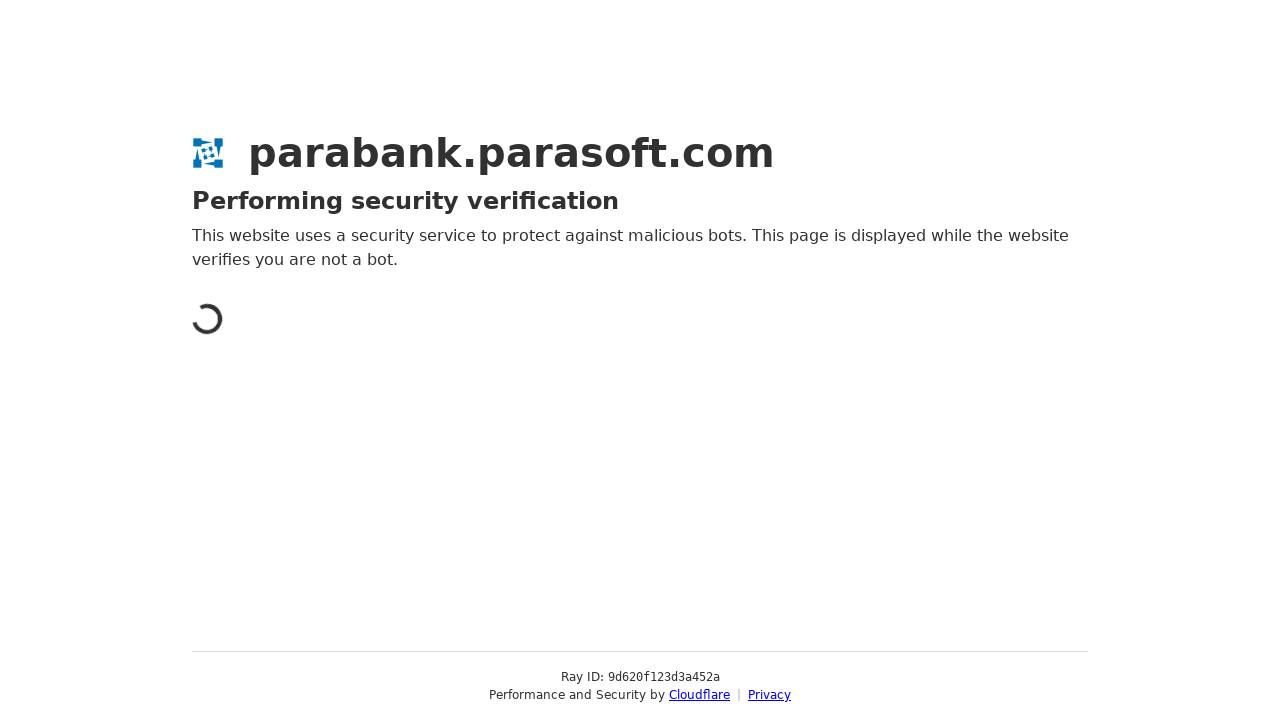

Registration confirmation page loaded with welcome message
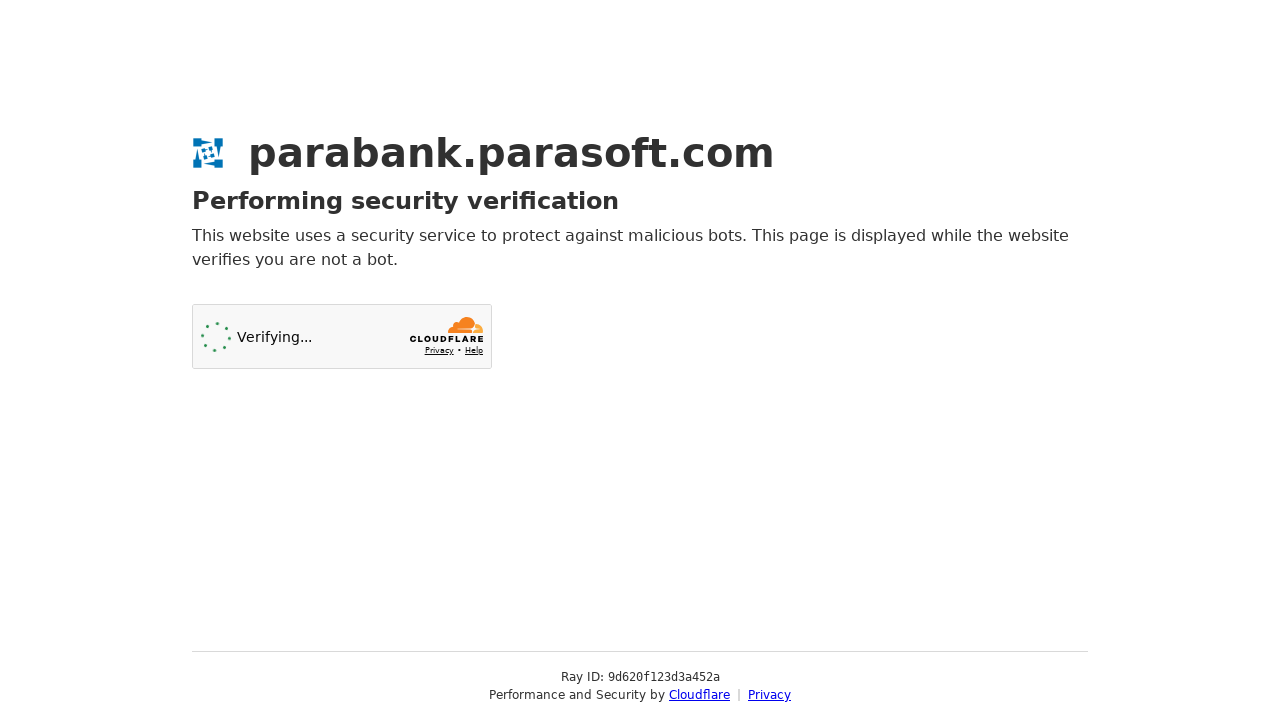

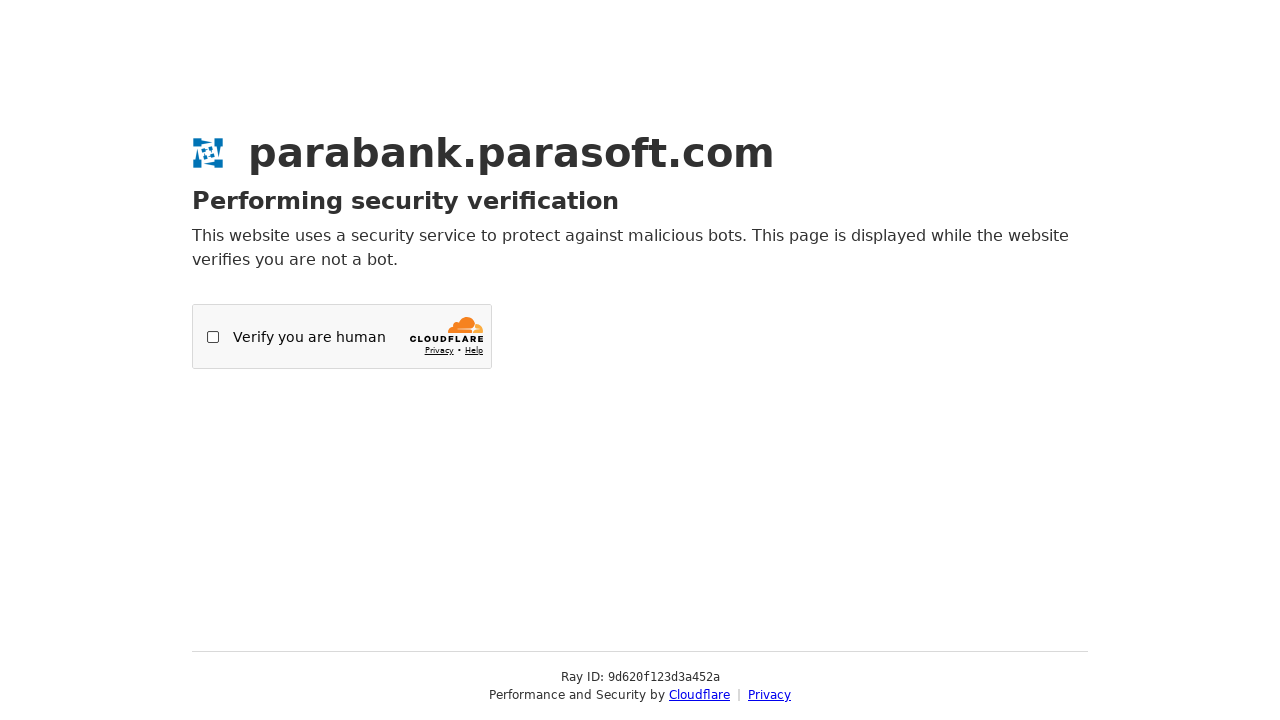